Tests a simple form demo by entering a message in an input field, clicking a button to display it, and verifying the message is displayed

Starting URL: https://www.lambdatest.com/selenium-playground/simple-form-demo

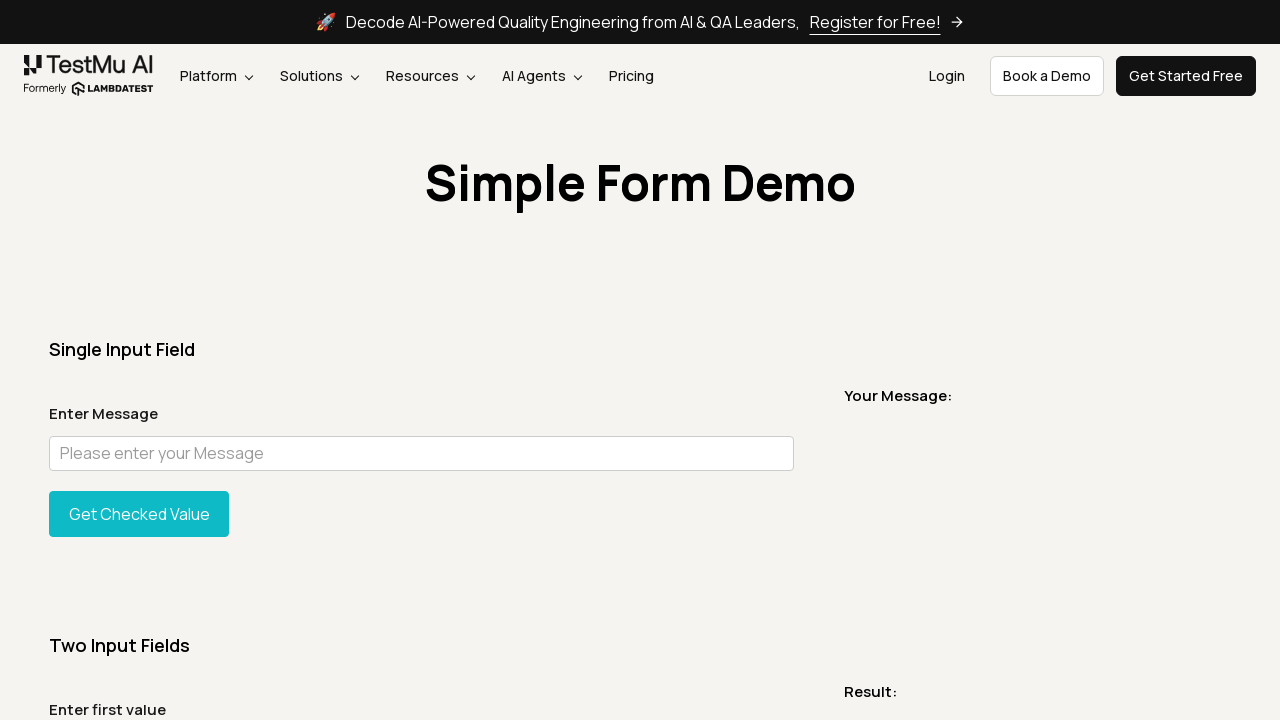

Filled input field with message 'MongoDBTest MongoDB' on //input[@id='user-message']
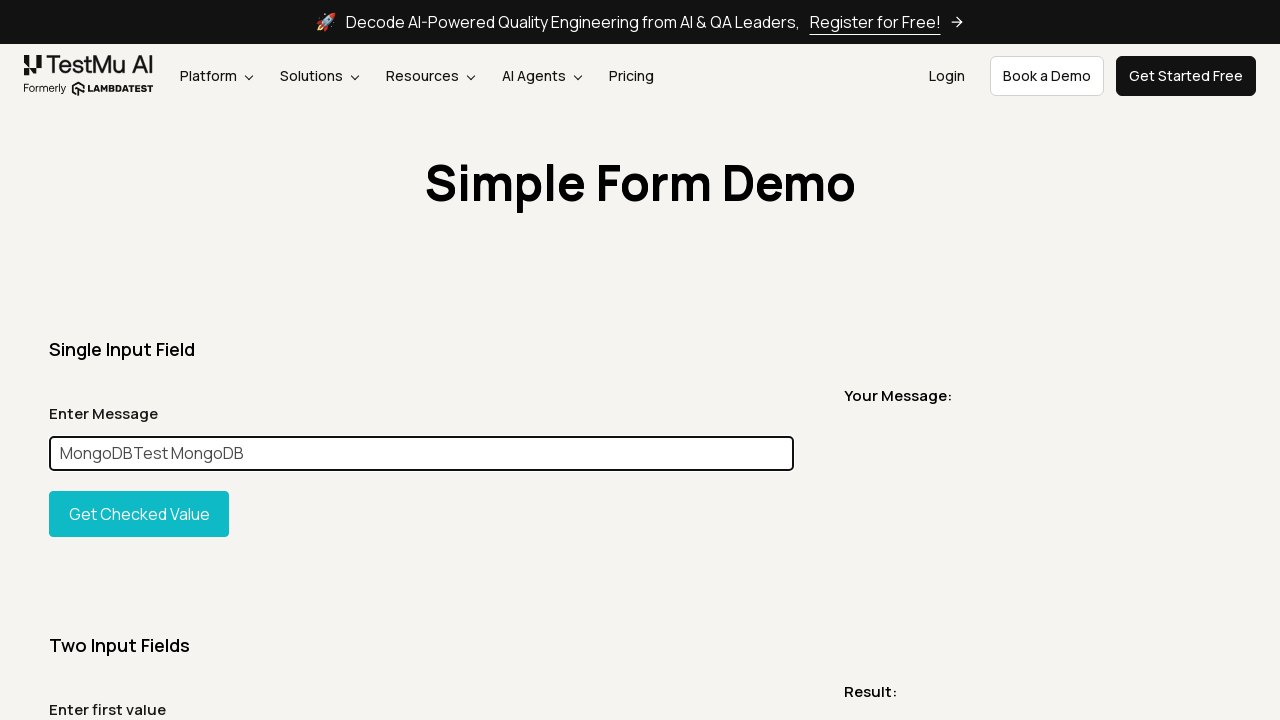

Clicked the show button to display the entered message at (139, 514) on xpath=//button[@id='showInput']
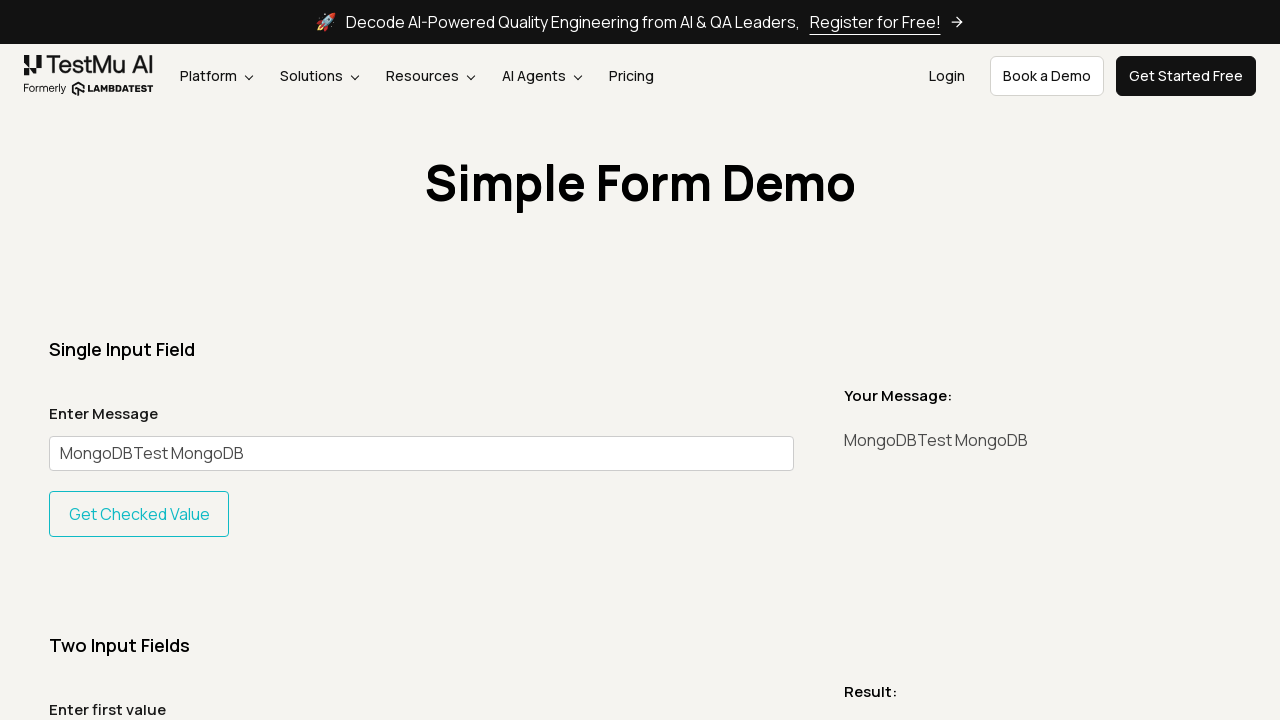

Waited for message element to be present in DOM
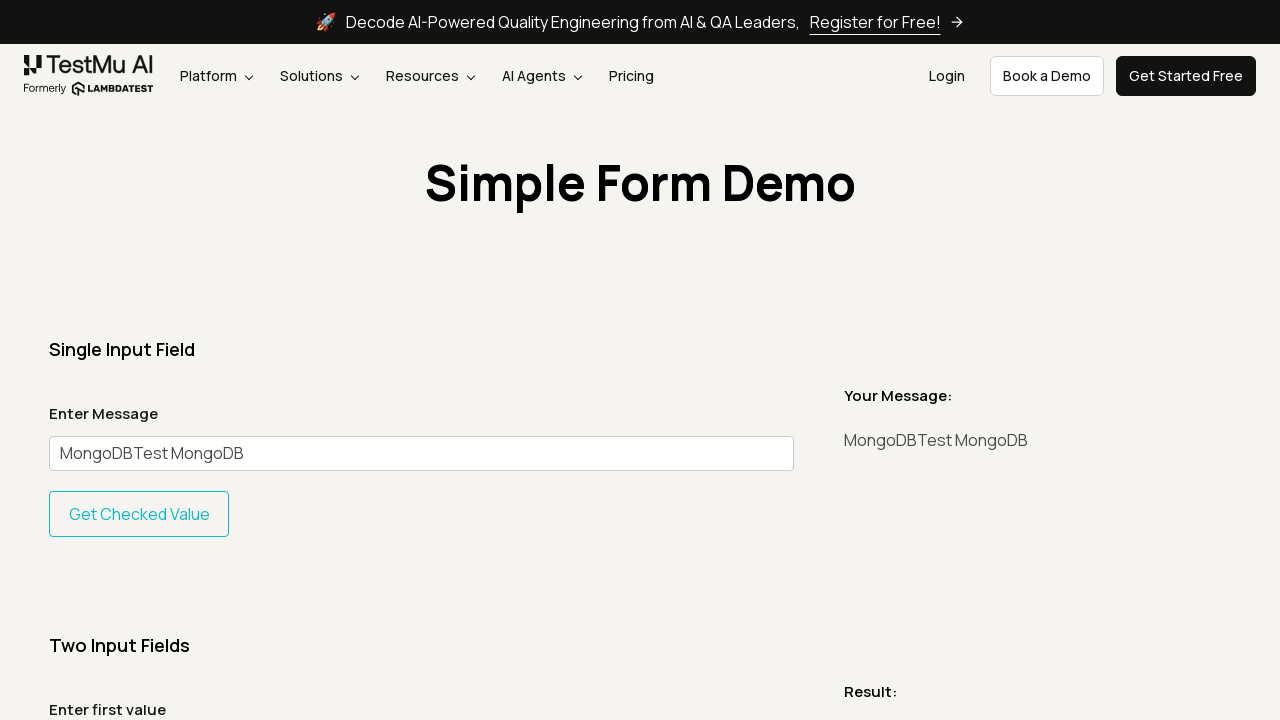

Located the message display element
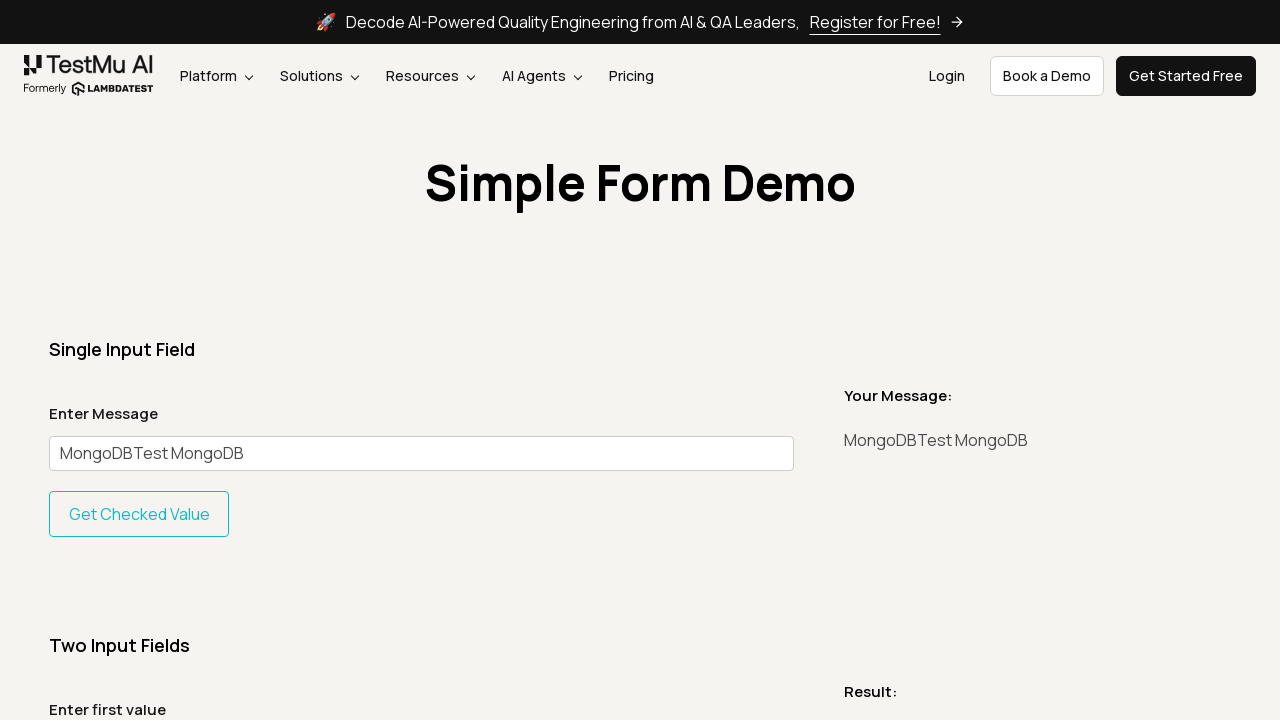

Verified that the message is visible on the page
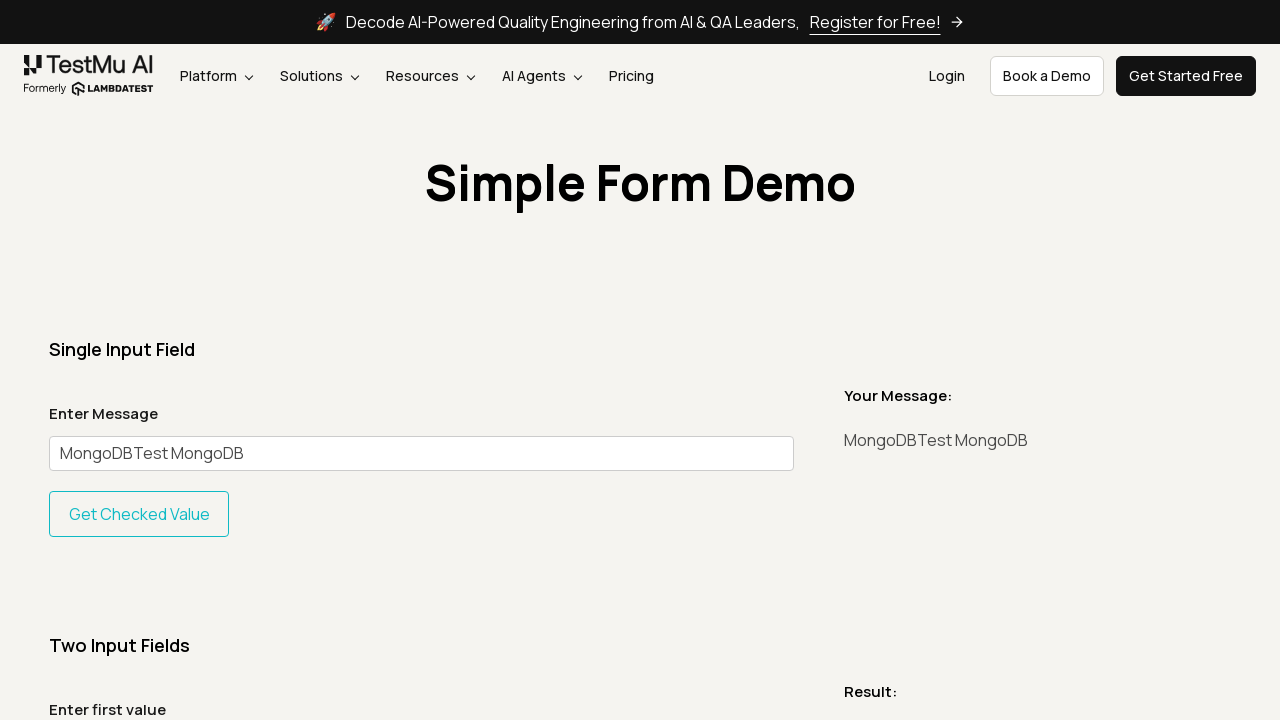

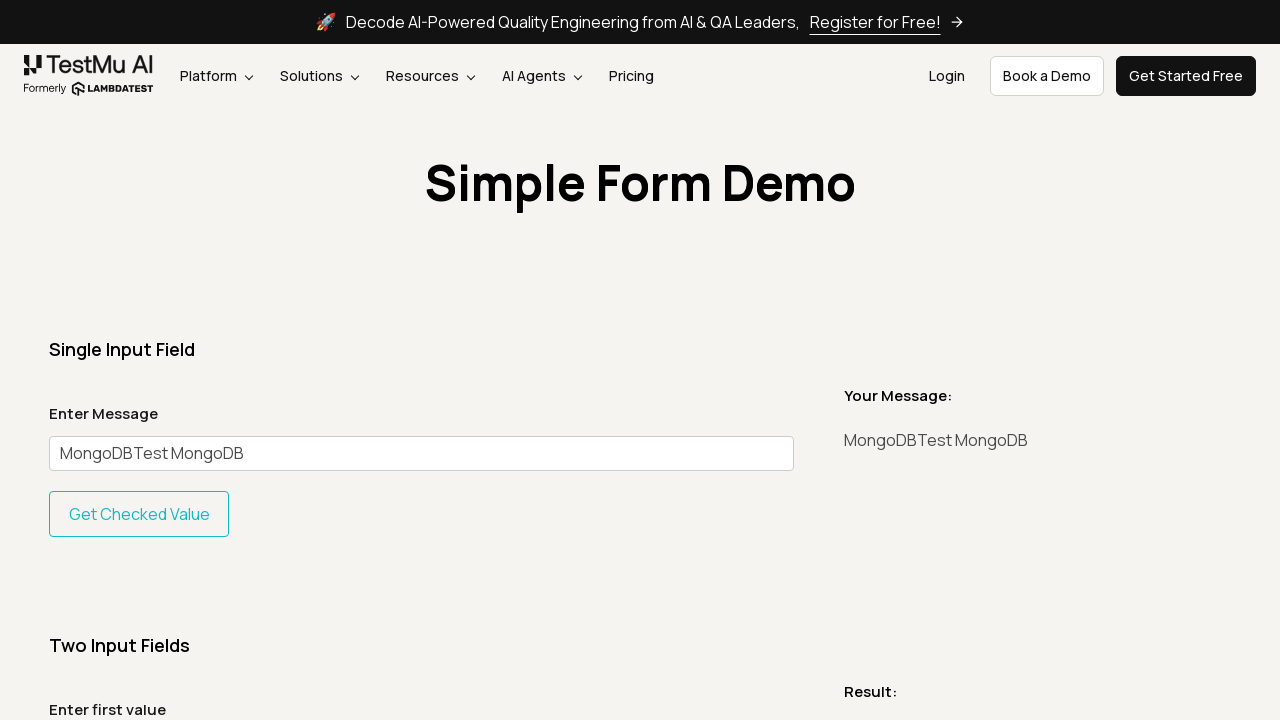